Tests explicit wait functionality by waiting for a price element to display "100", then clicking a book button, reading an input value, calculating a mathematical result (log of absolute value of 12*sin(x)), filling in the answer, and submitting the form.

Starting URL: http://suninjuly.github.io/explicit_wait2.html

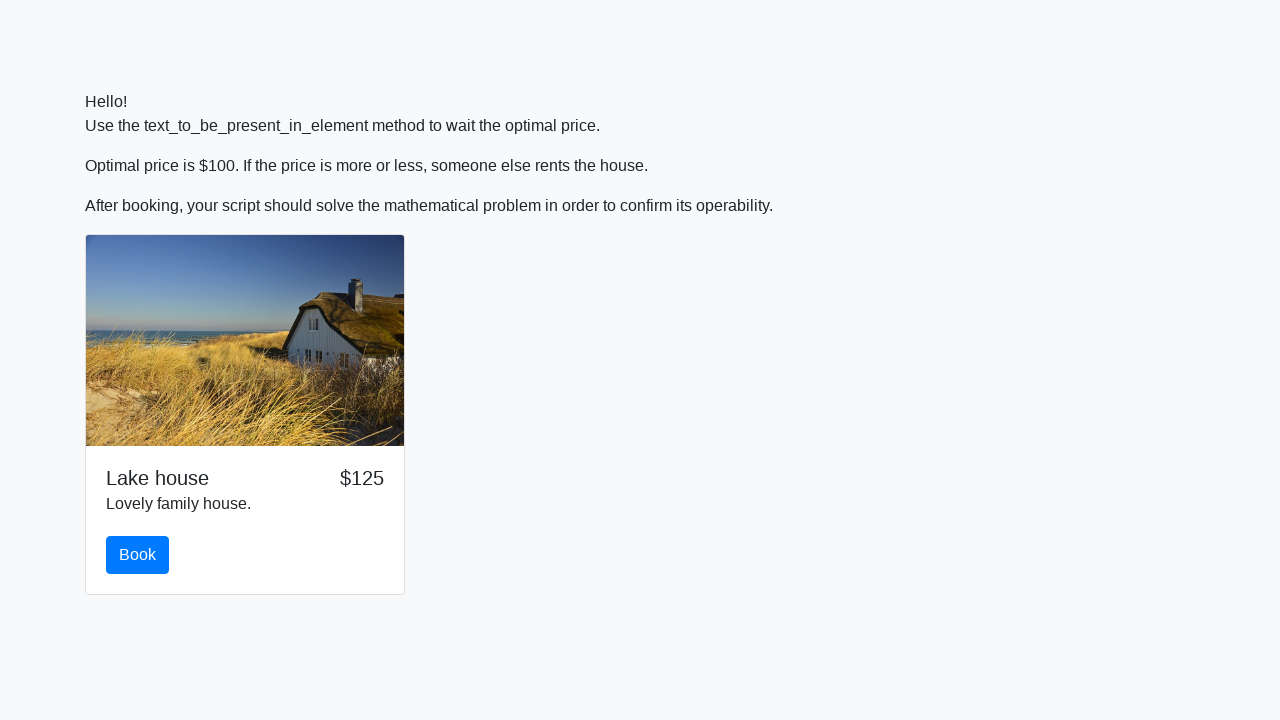

Waited for price element to display '100'
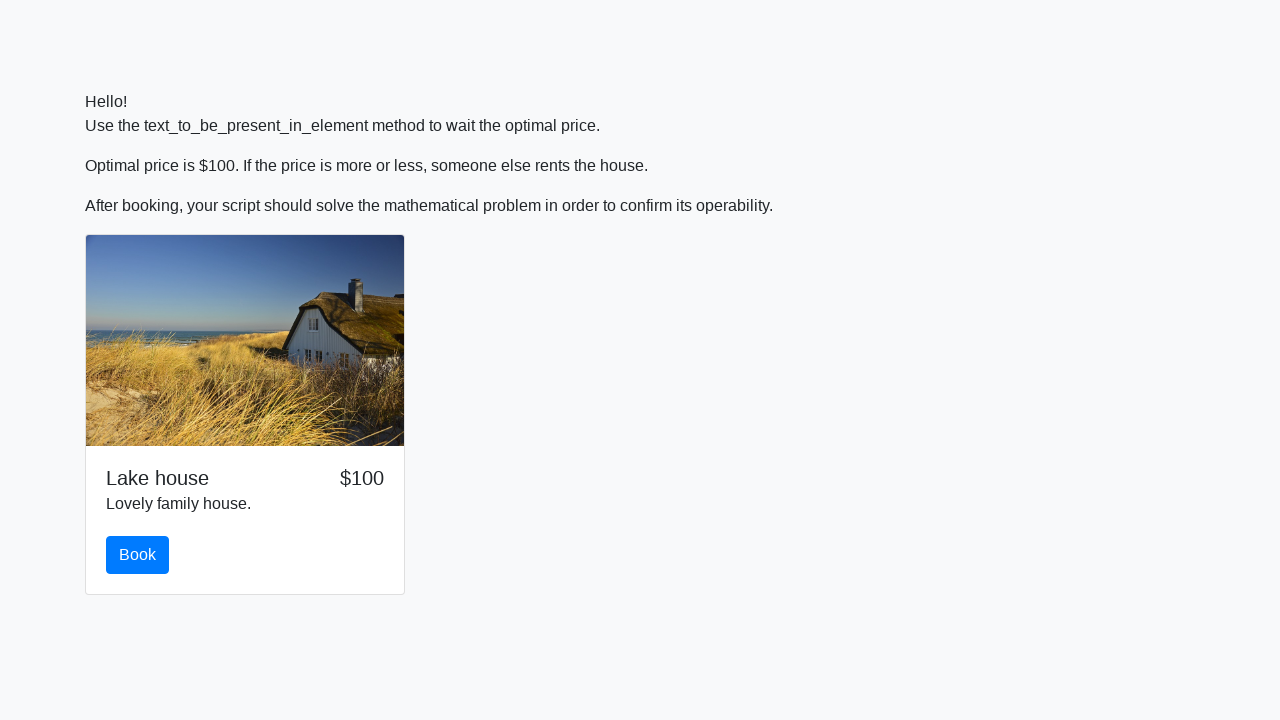

Clicked book button at (138, 555) on #book
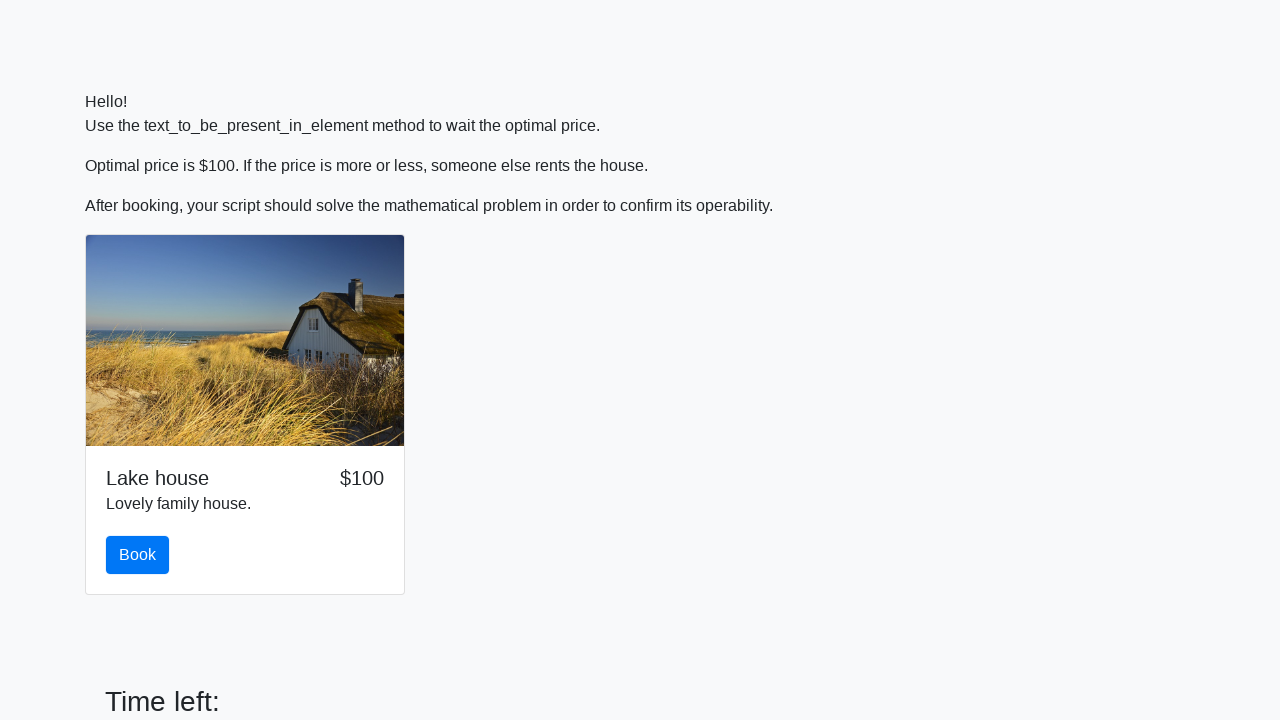

Retrieved input value: 823
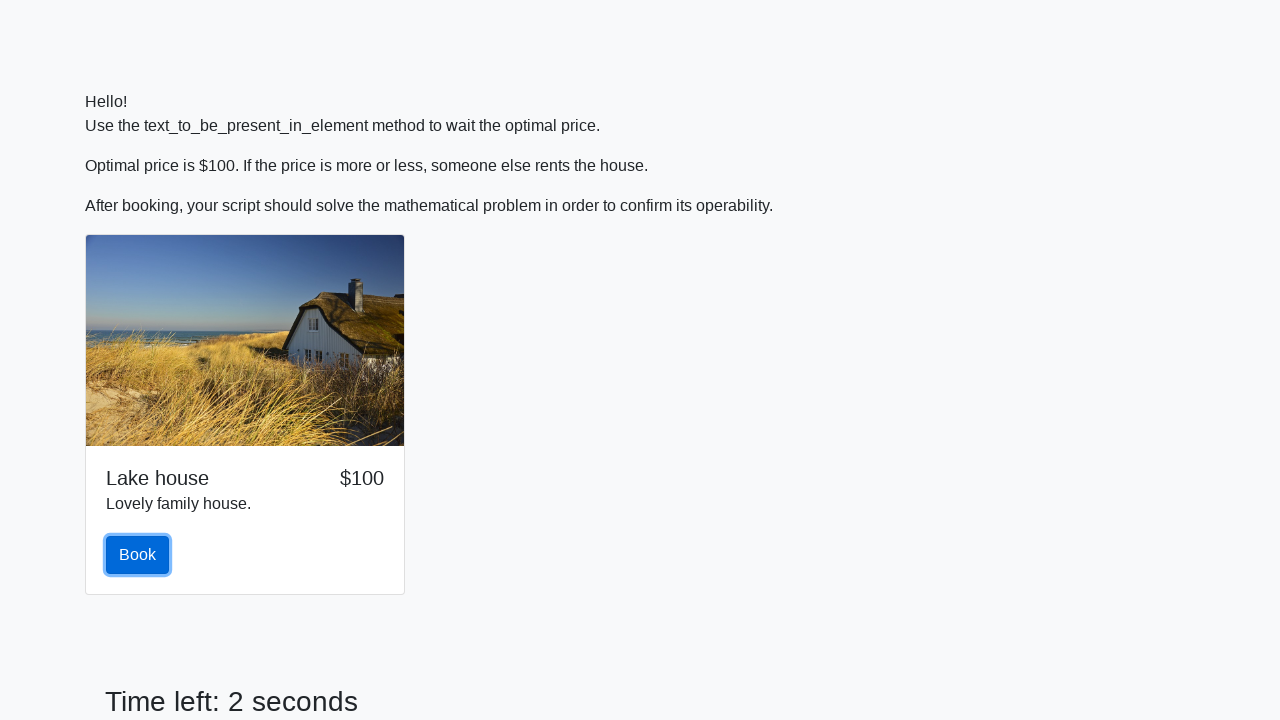

Calculated mathematical result (log of absolute value of 12*sin(x)): 0.15311828583998927
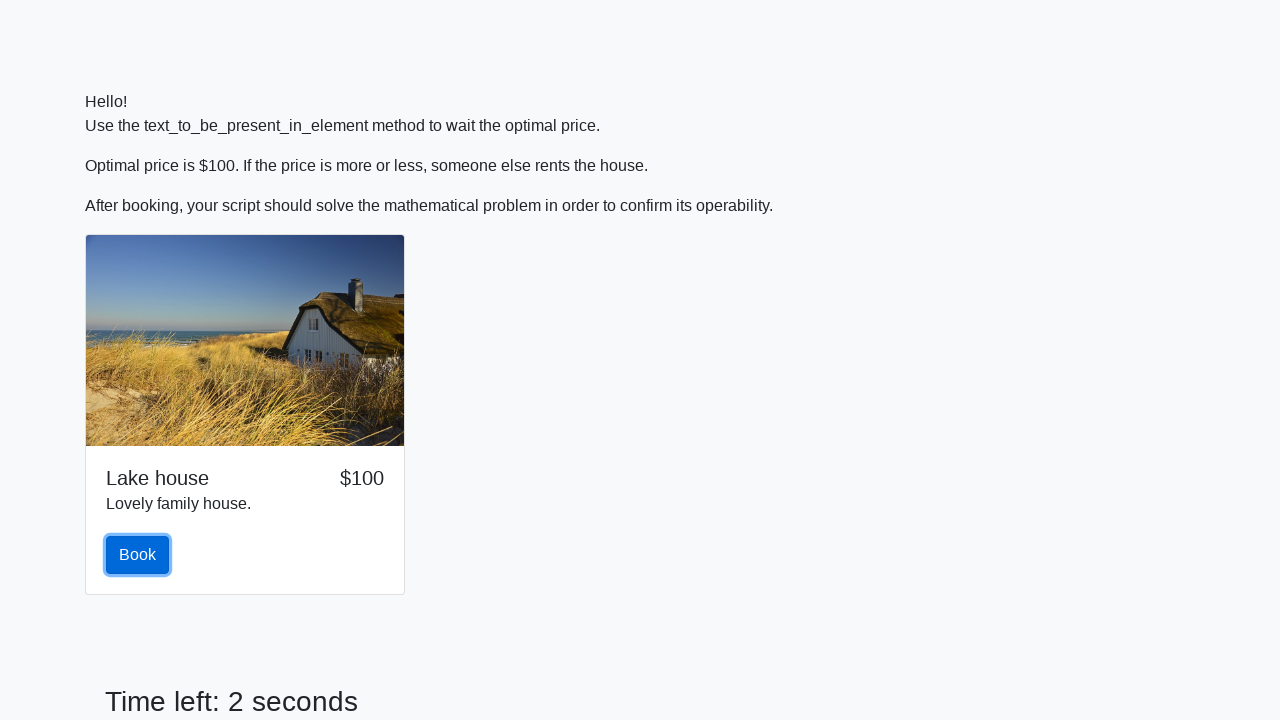

Filled answer field with calculated value: 0.15311828583998927 on #answer
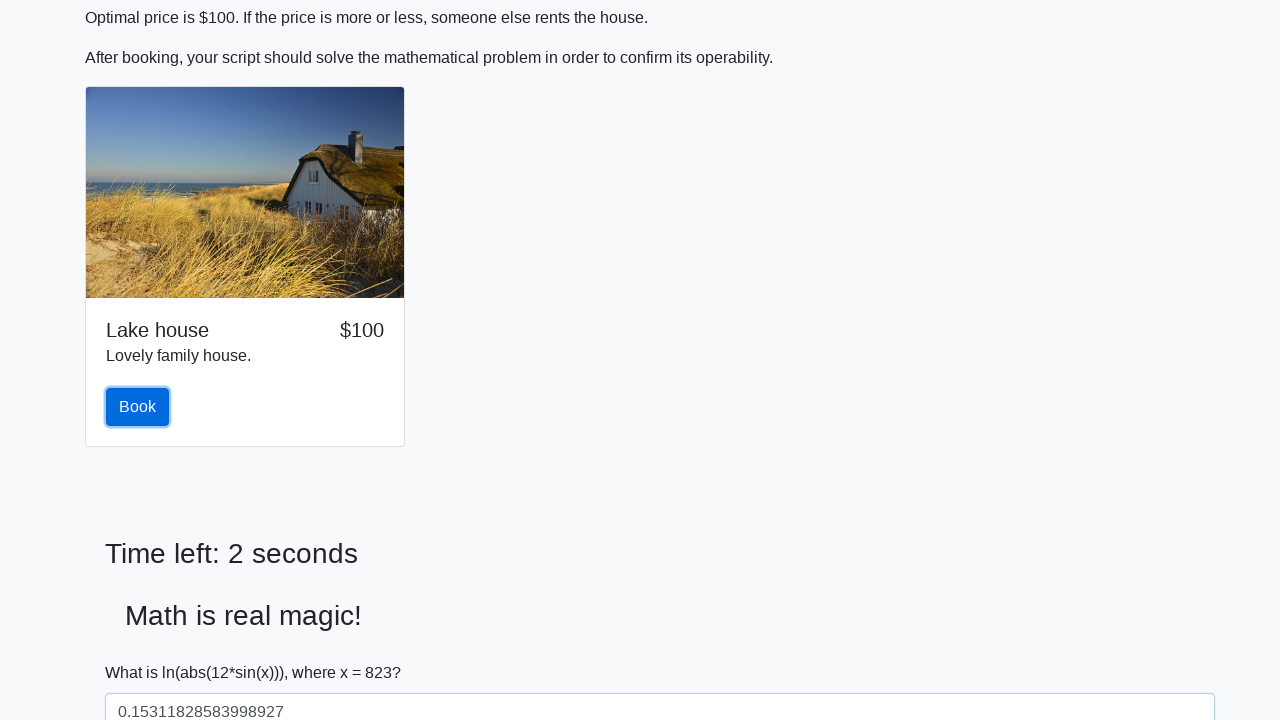

Clicked solve button to submit form at (143, 651) on #solve
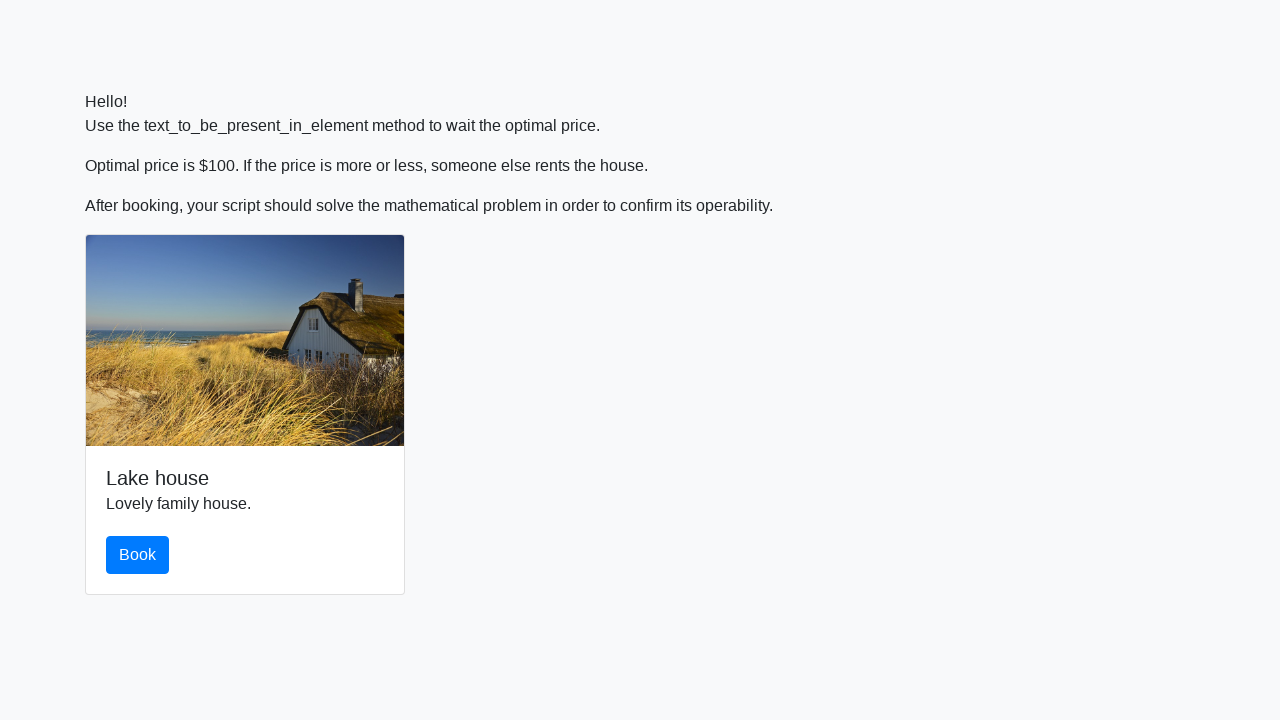

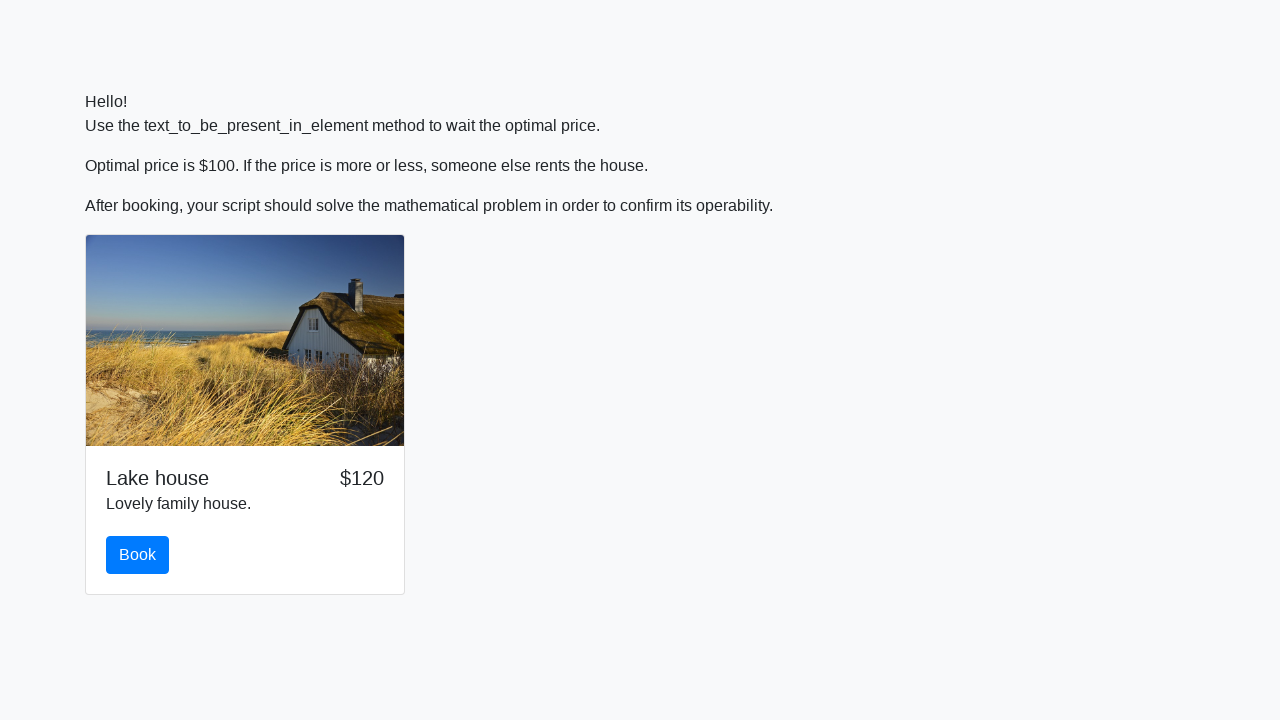